Tests a vegetable shopping website by searching for products containing 'ca', verifying product counts, adding items to cart by clicking buttons, and checking brand logo text

Starting URL: https://rahulshettyacademy.com/seleniumPractise/#/

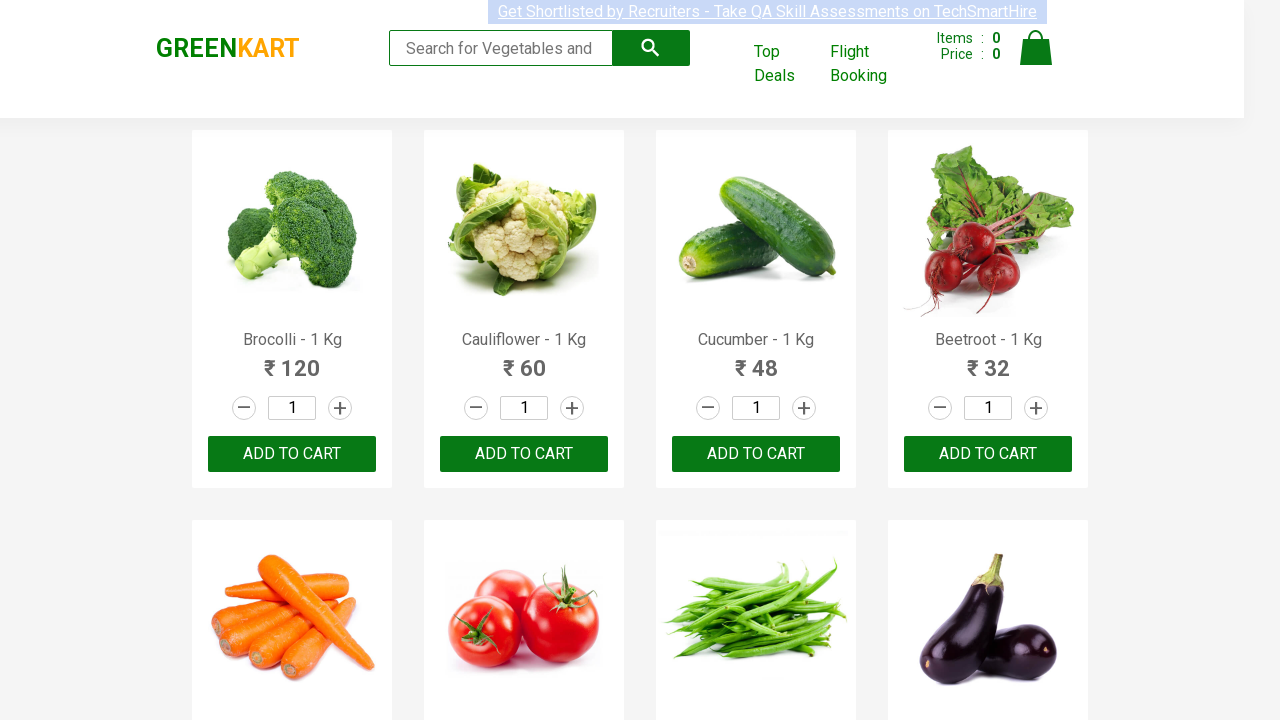

Typed 'ca' in search box to filter products on .search-keyword
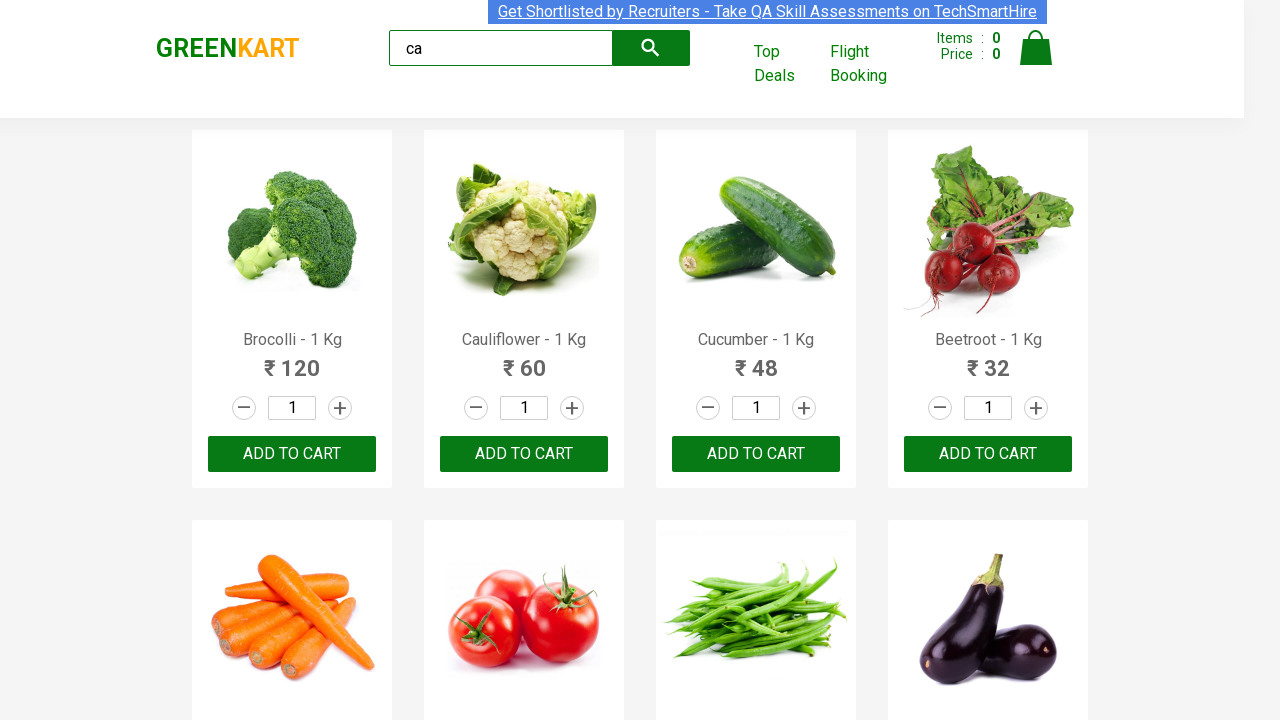

Waited for search results to load
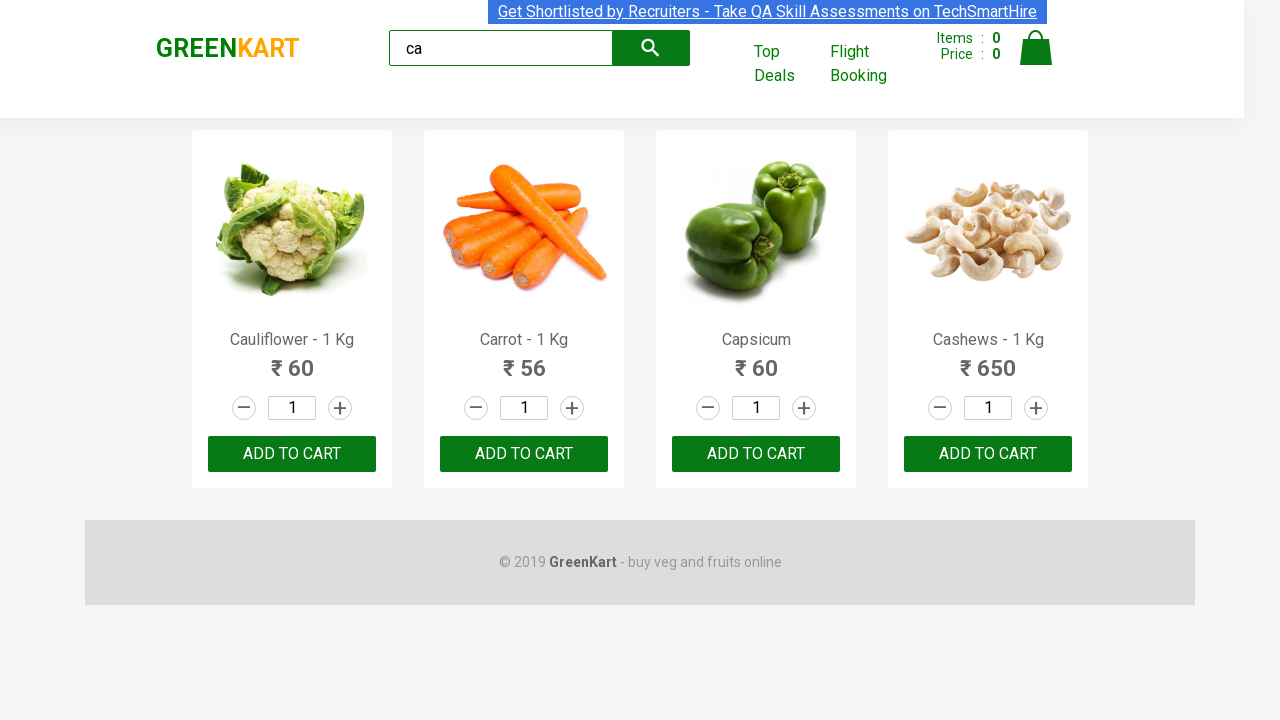

Verified products loaded on page
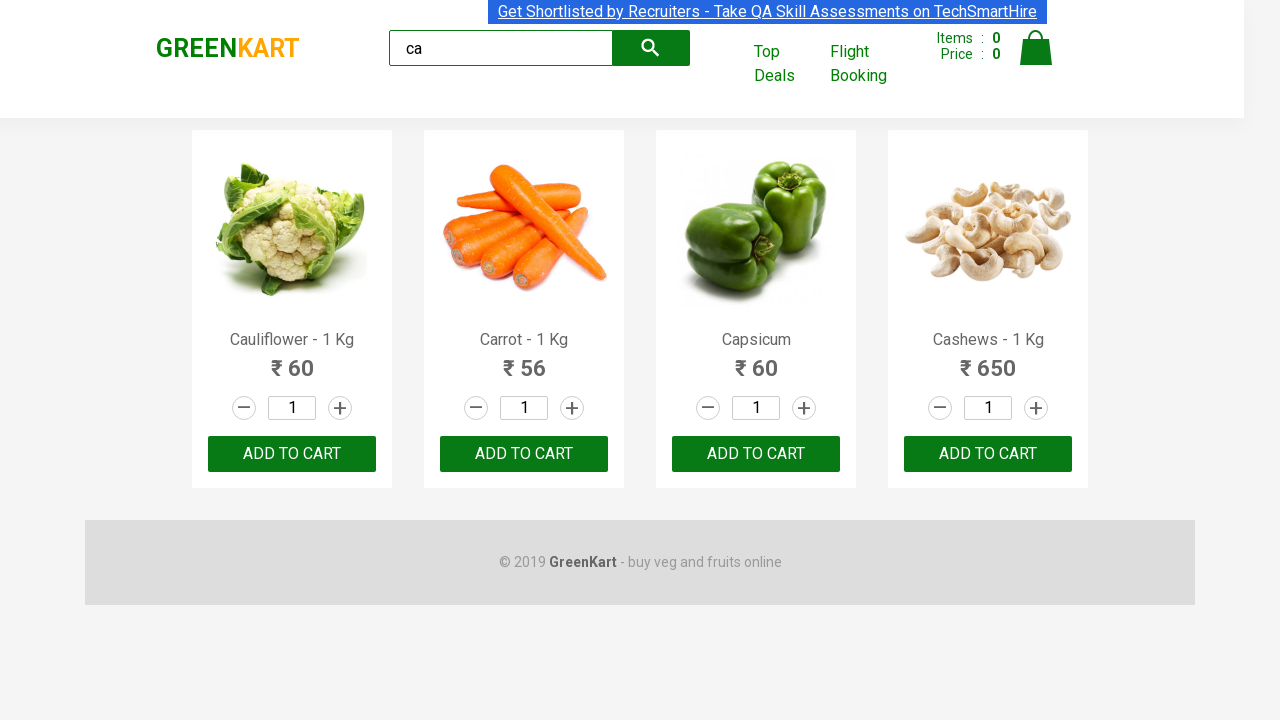

Clicked ADD TO CART button on third product at (756, 454) on .products .product >> nth=2 >> text=ADD TO CART
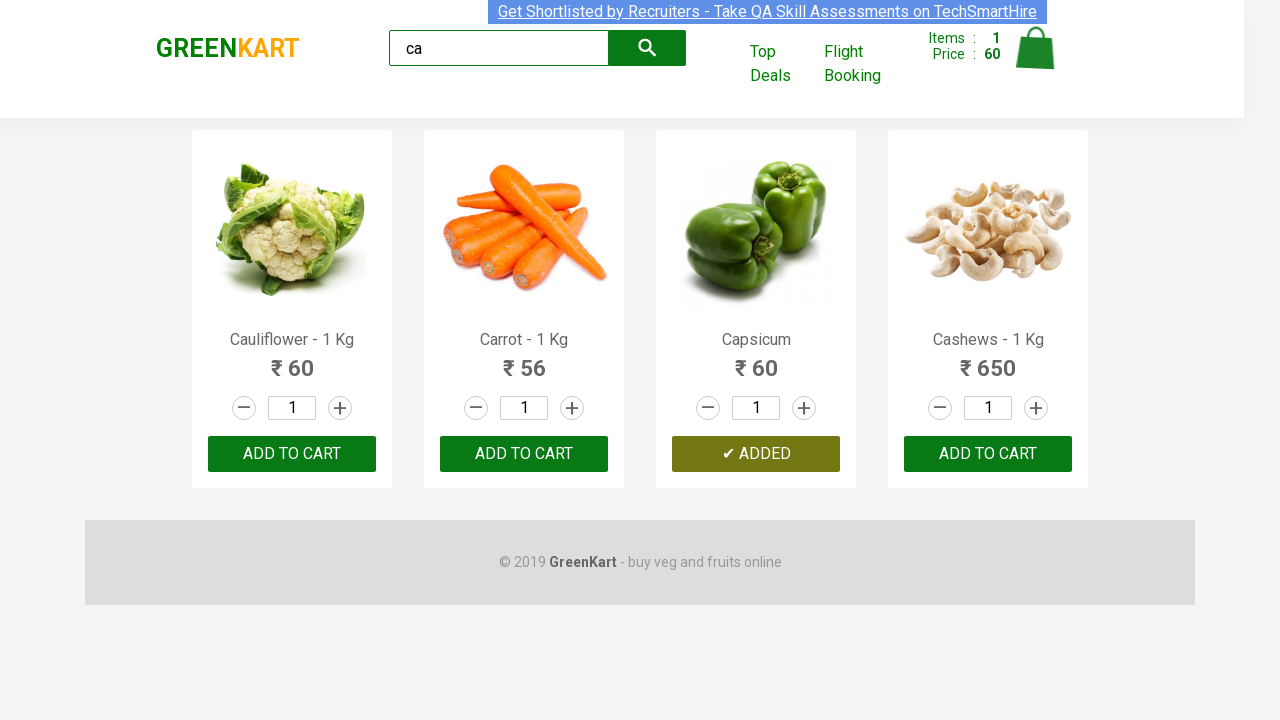

Retrieved product count: 4 products containing 'ca'
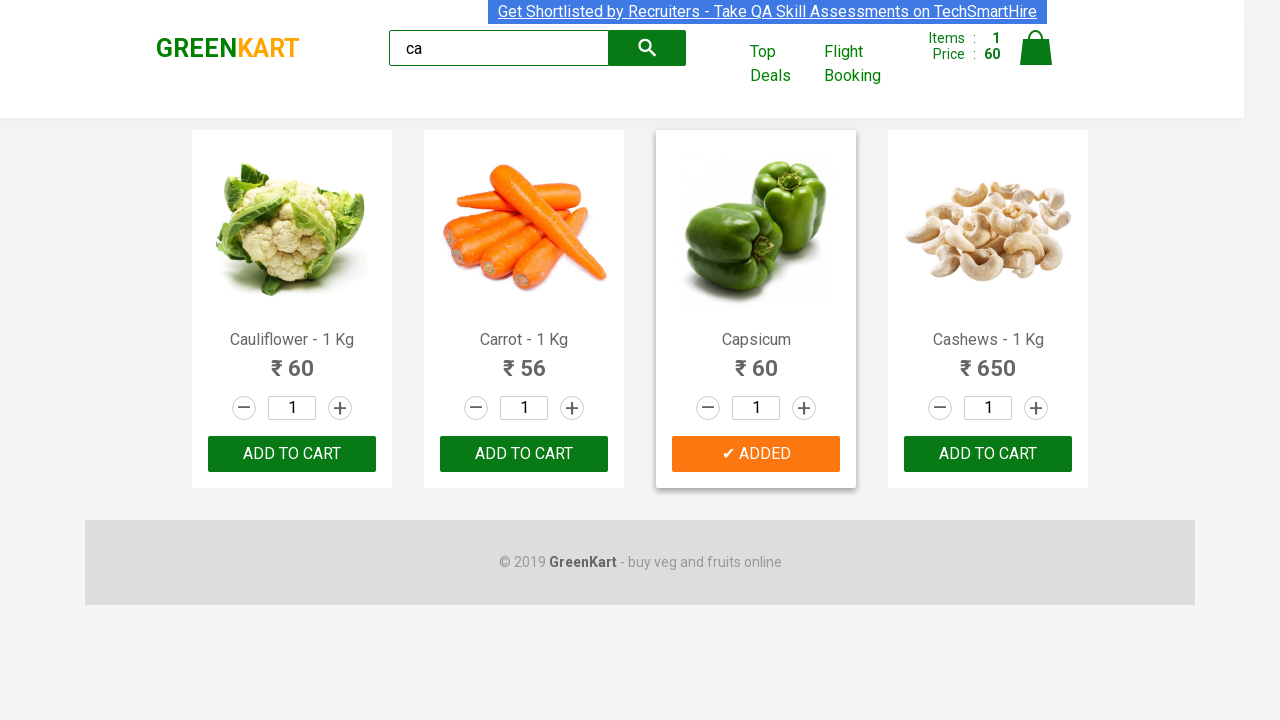

Found and clicked ADD TO CART for Cashews product (index 3) at (988, 454) on .products .product >> nth=3 >> button
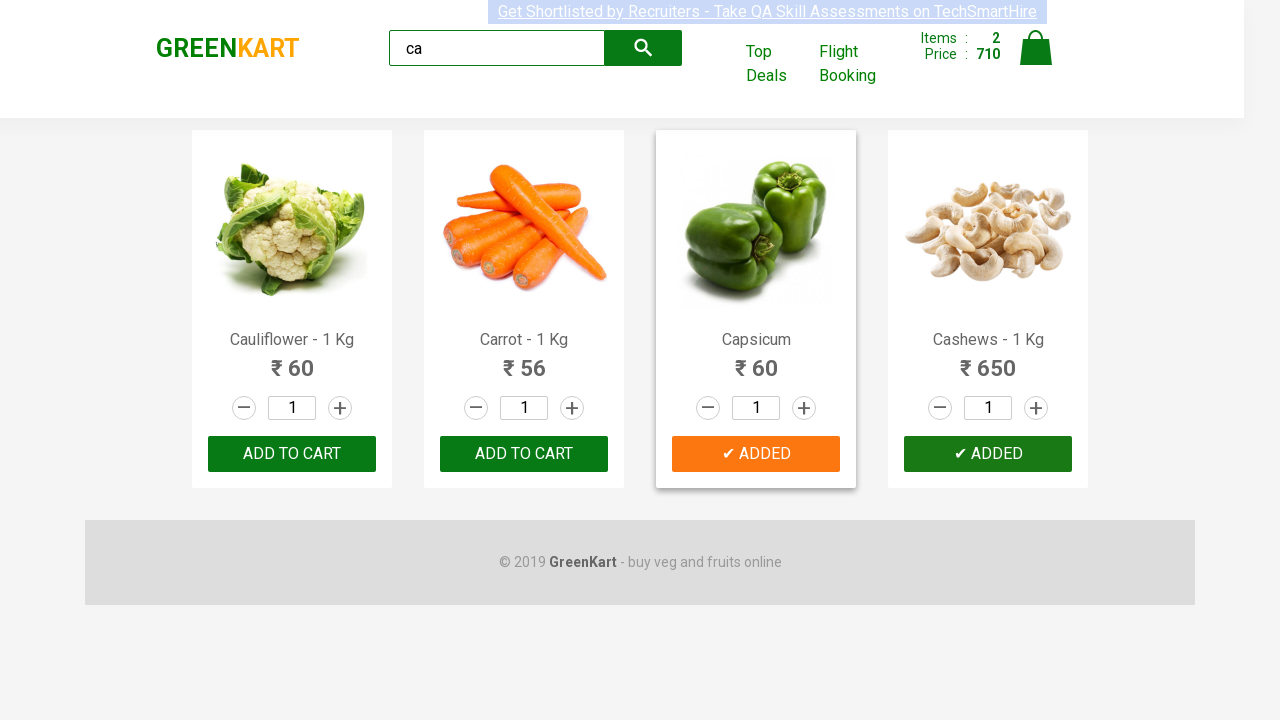

Retrieved brand logo text: GREENKART
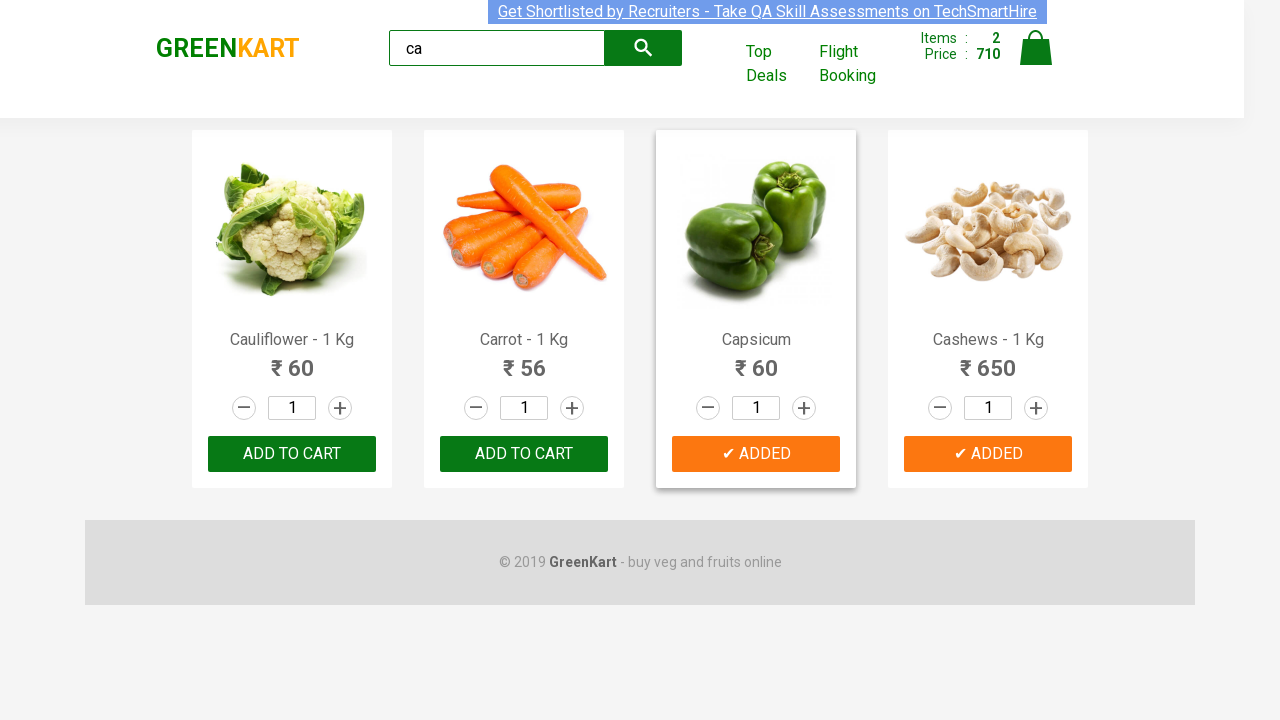

Clicked ADD TO CART button on third product again at (756, 454) on .products .product >> nth=2 >> text=ADD TO CART
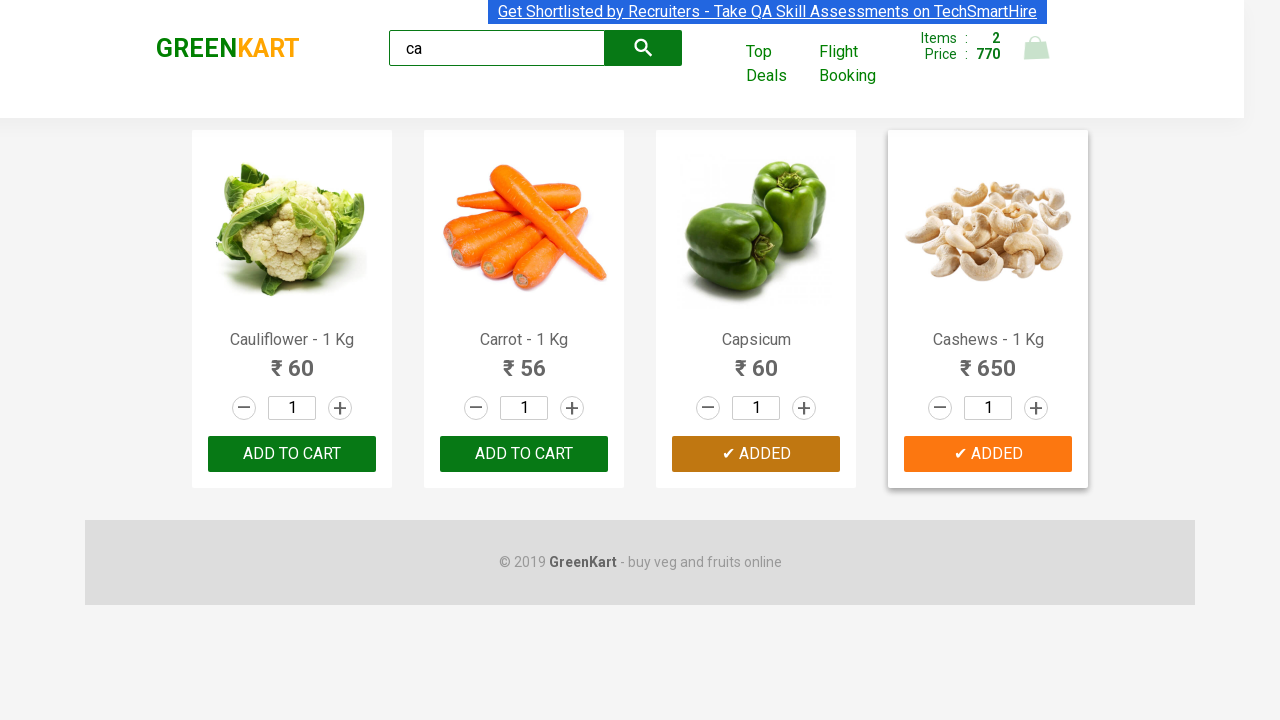

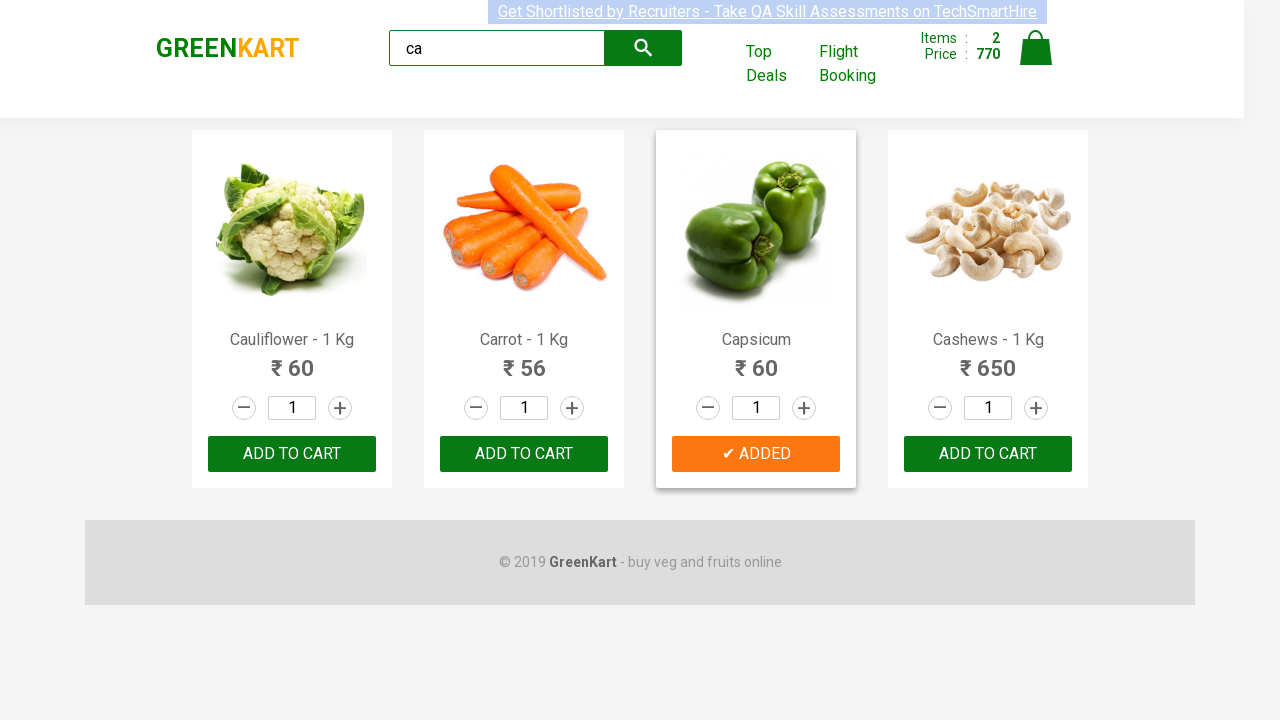